Tests the RGB color picker on W3Schools by clearing and entering custom RGB values (R=1, G=20, B=40) into the color input fields

Starting URL: https://www.w3schools.com/colors/colors_rgb.asp

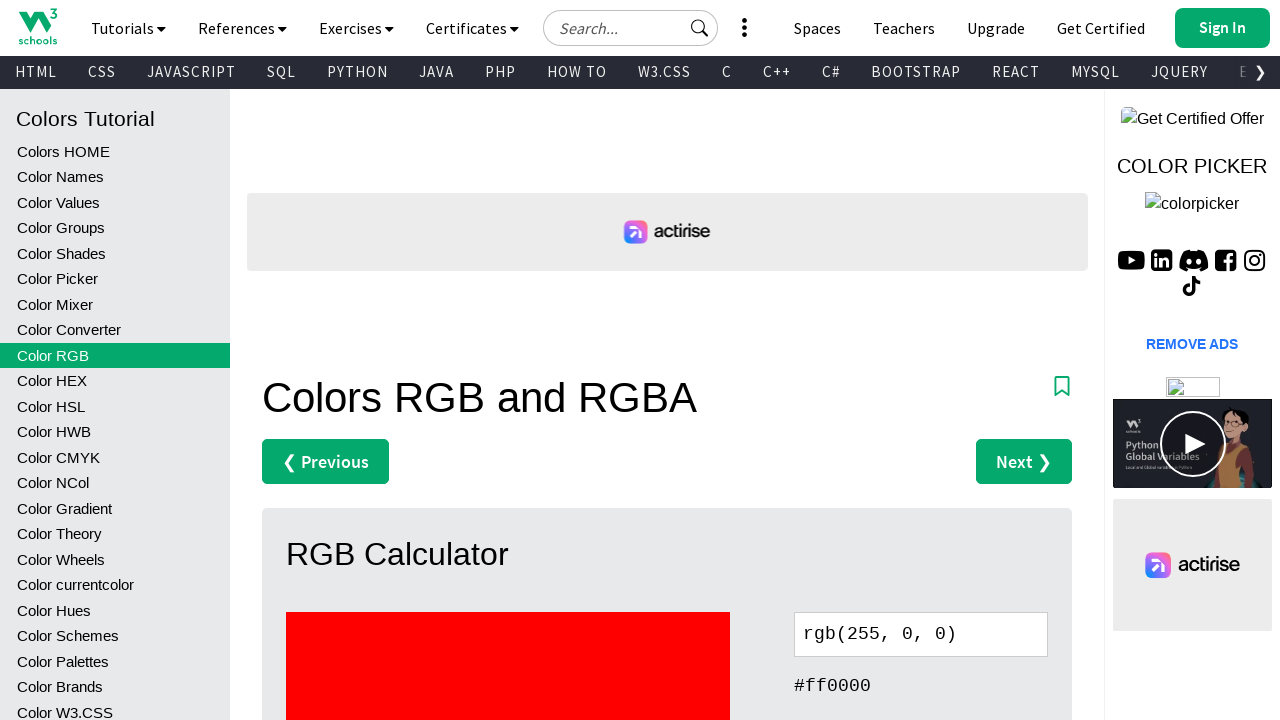

Cleared the Red value input field on #r01
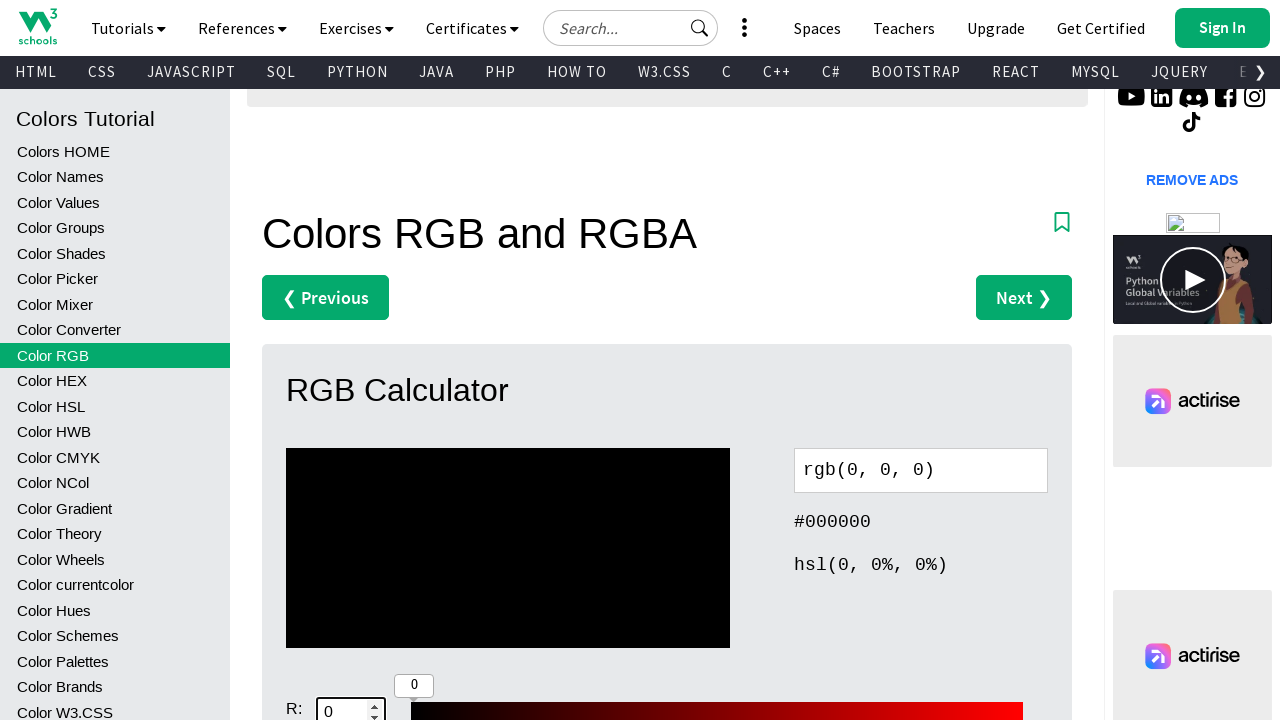

Entered Red value of 1 on #r01
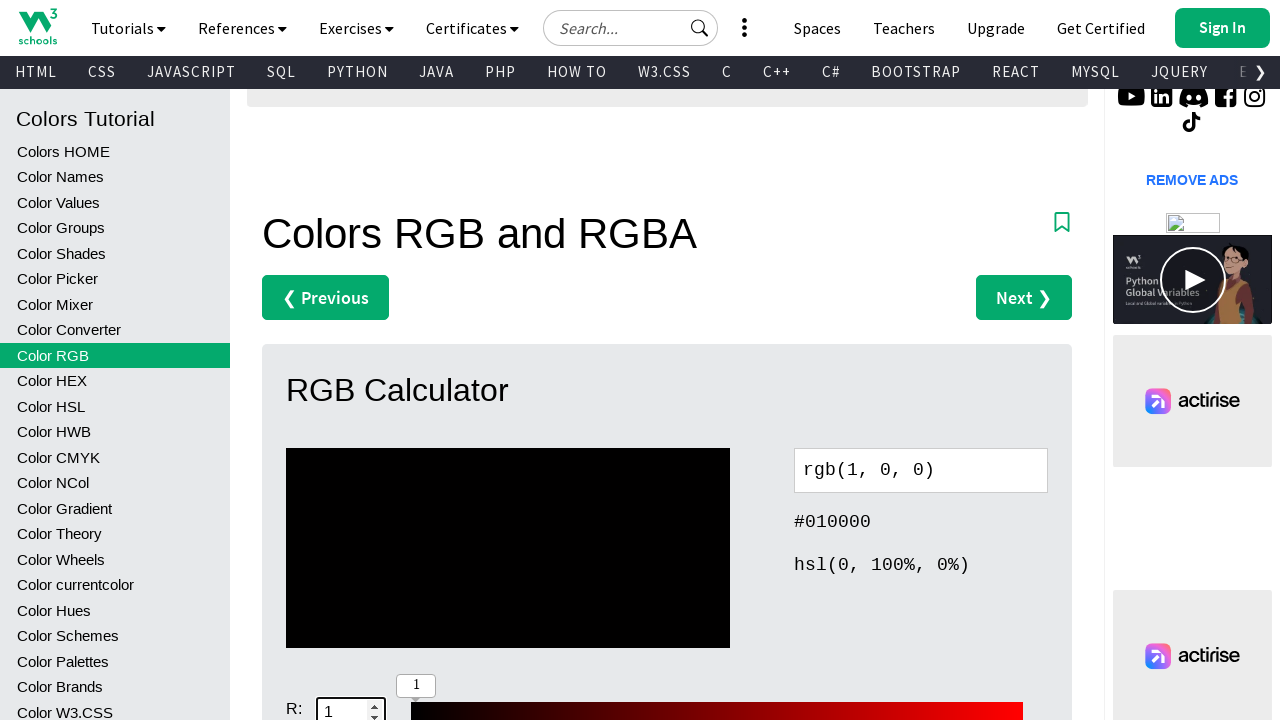

Cleared the Green value input field on #g01
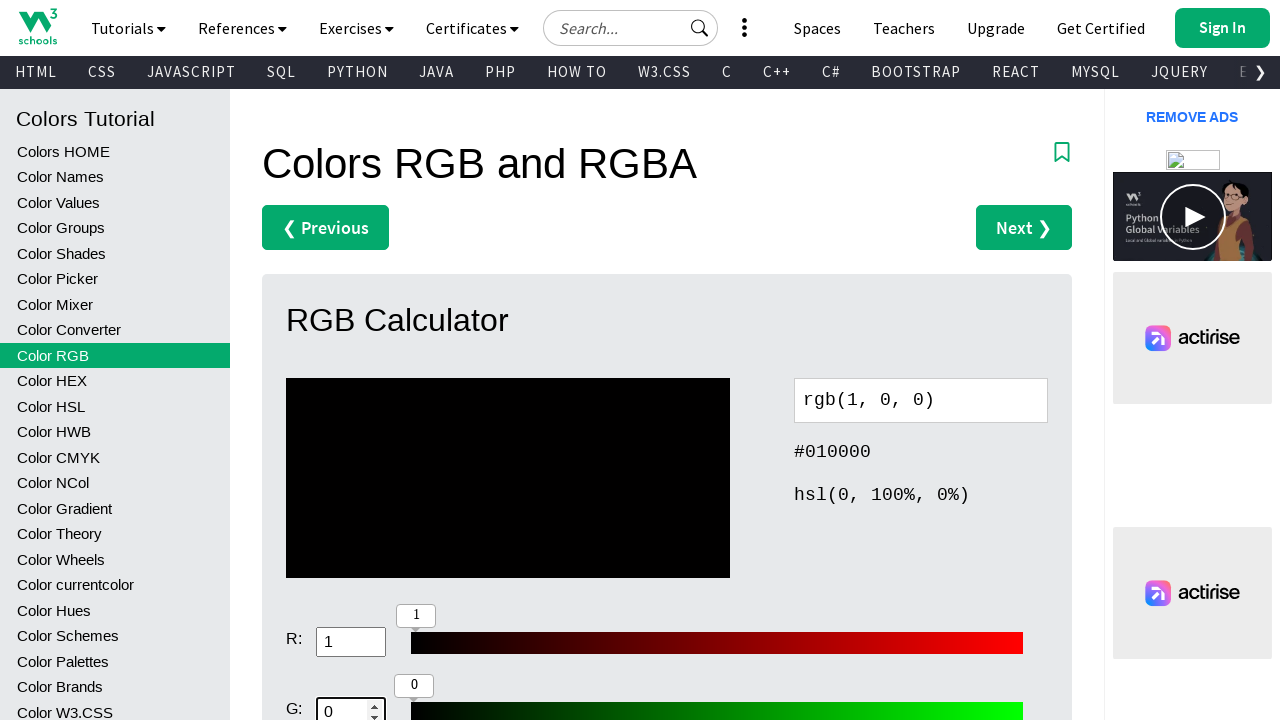

Entered Green value of 20 on #g01
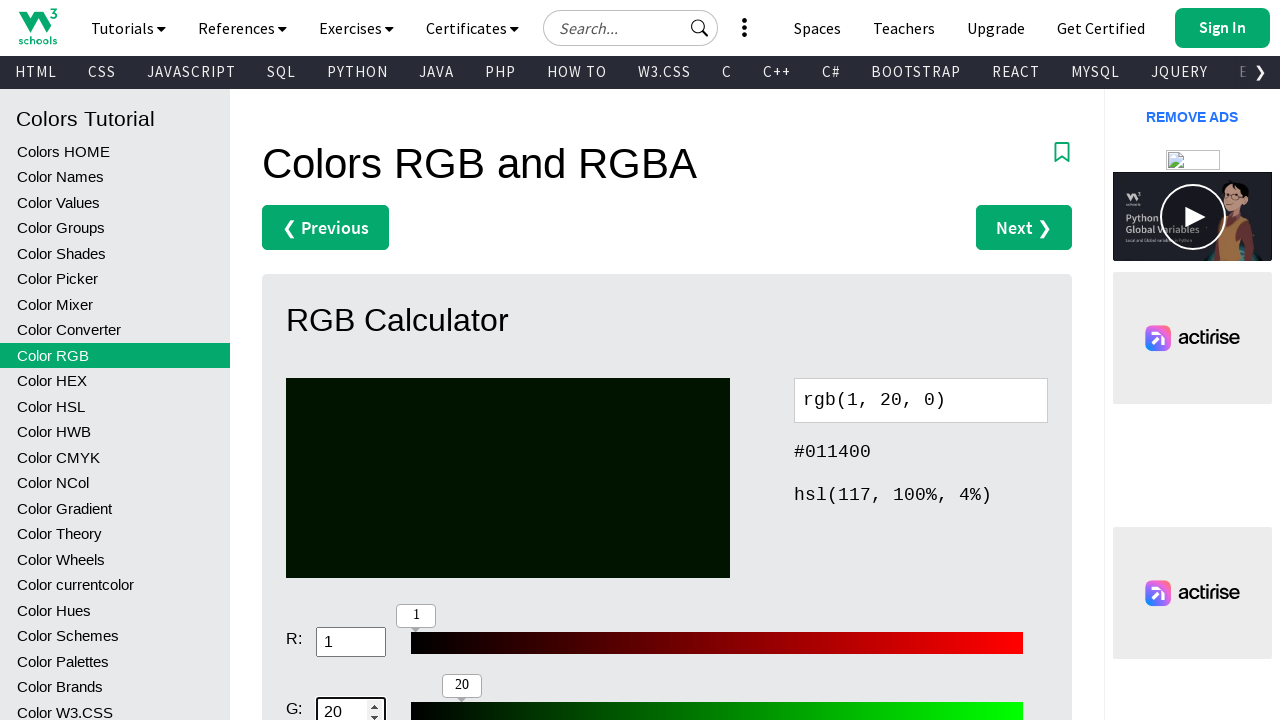

Cleared the Blue value input field on #b01
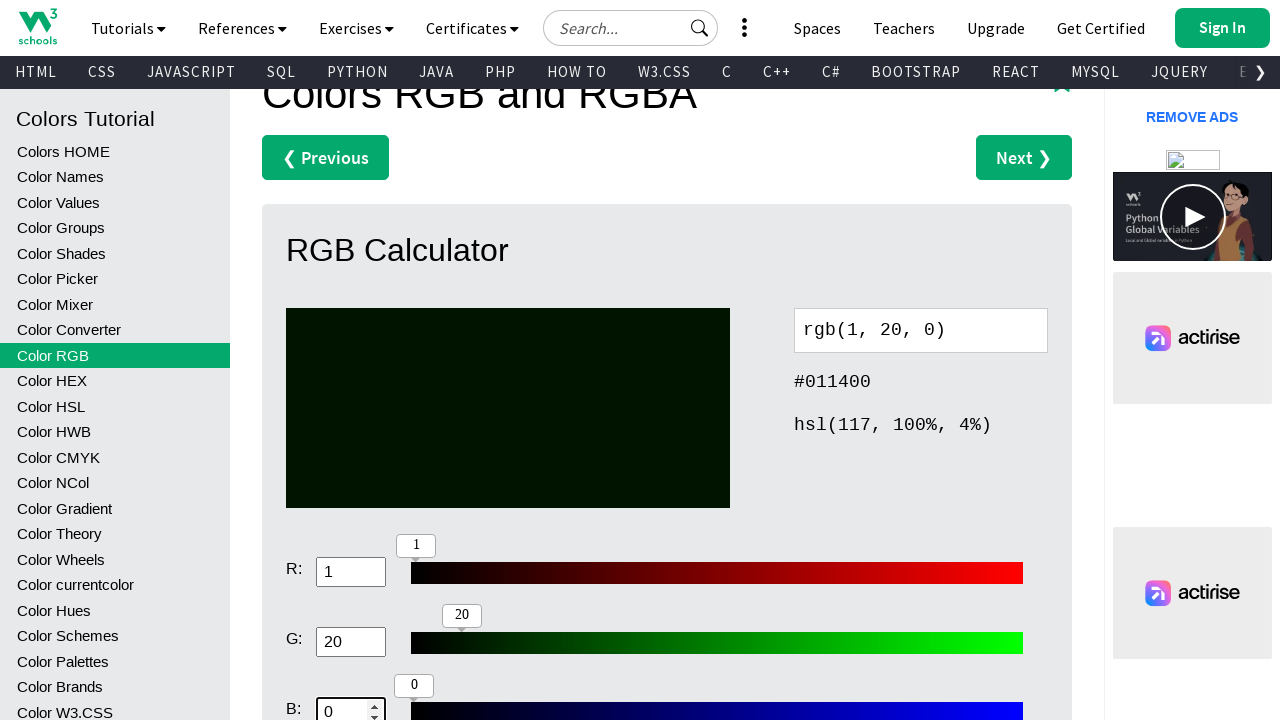

Entered Blue value of 40 on #b01
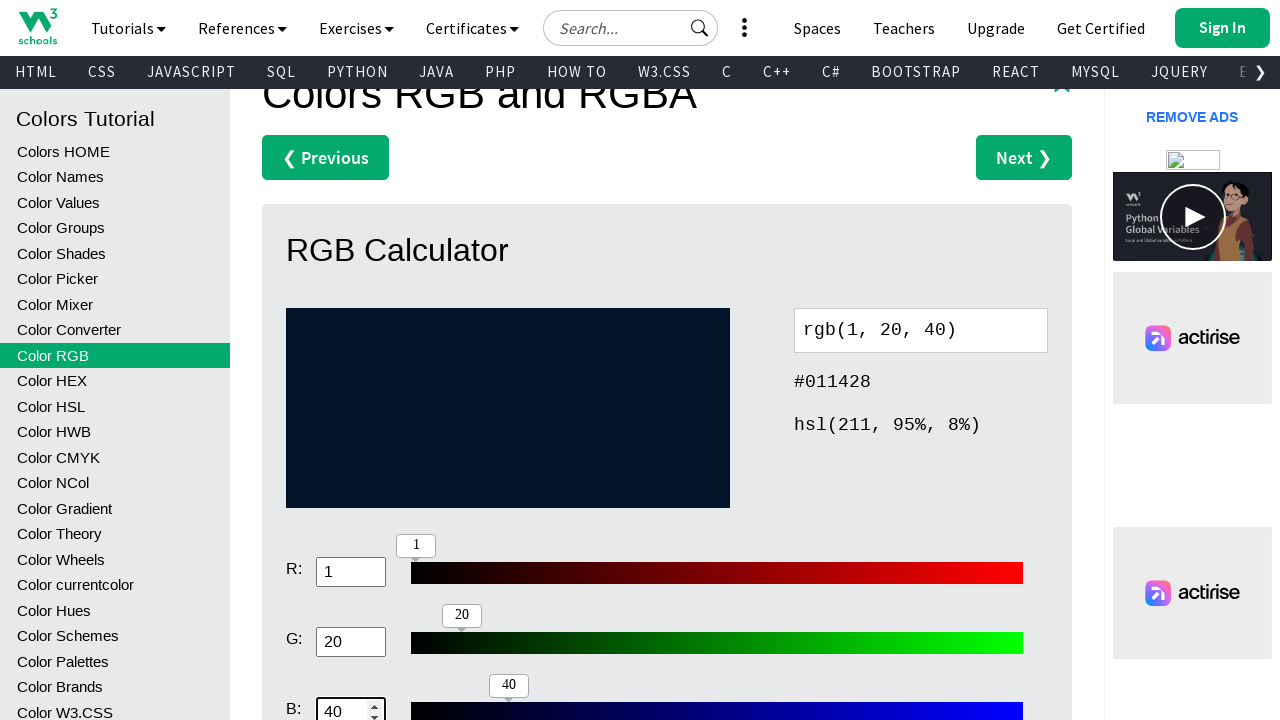

Hex color display updated with RGB values (R=1, G=20, B=40)
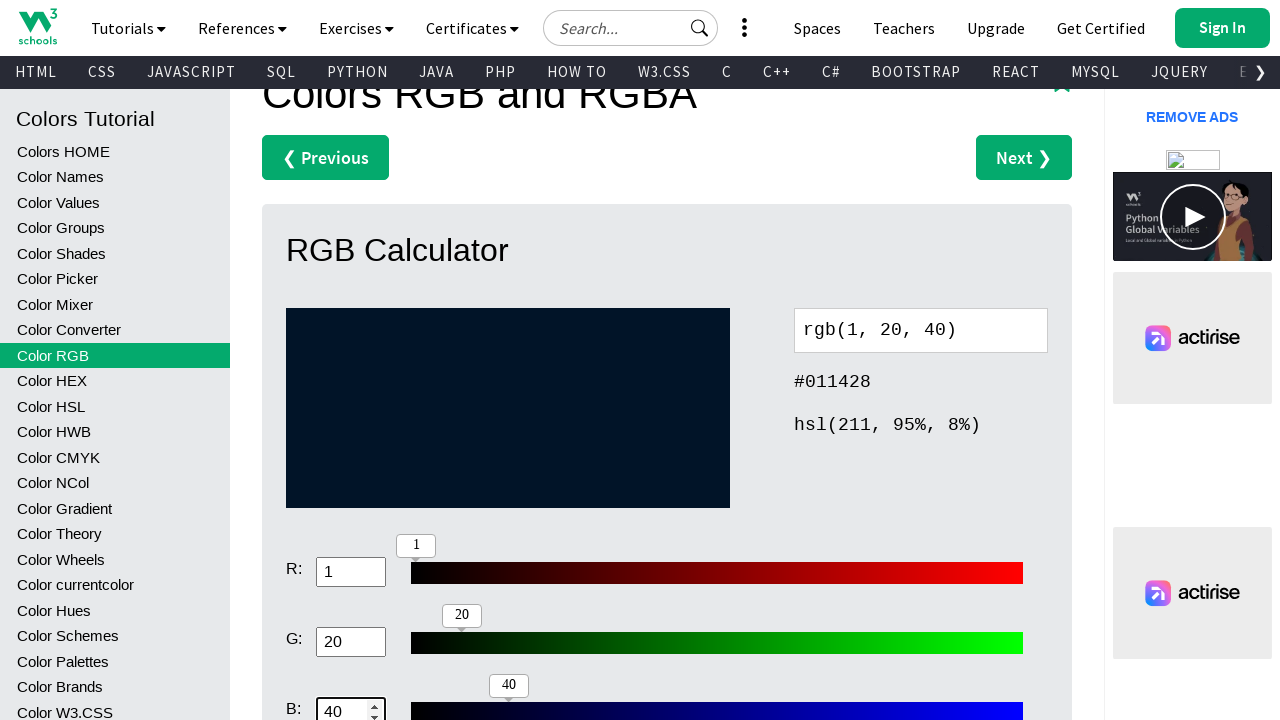

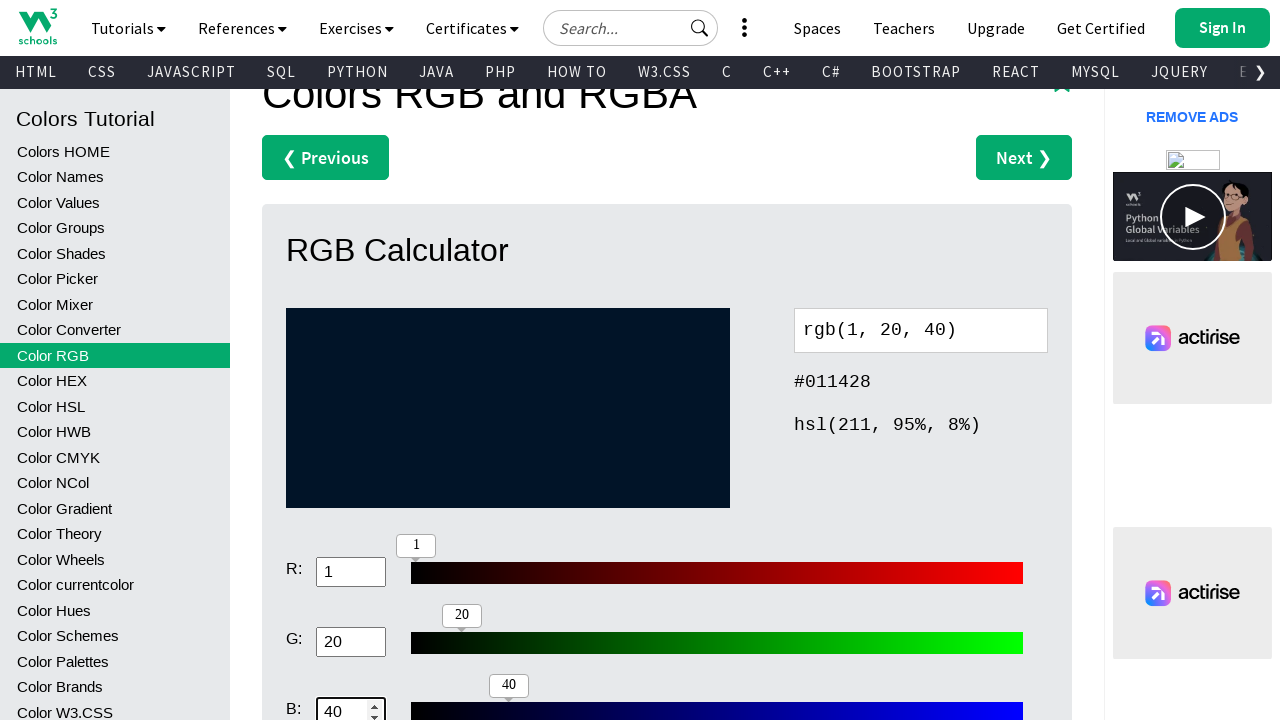